Simple navigation test that loads the login practice page

Starting URL: https://rahulshettyacademy.com/loginpagePractise/

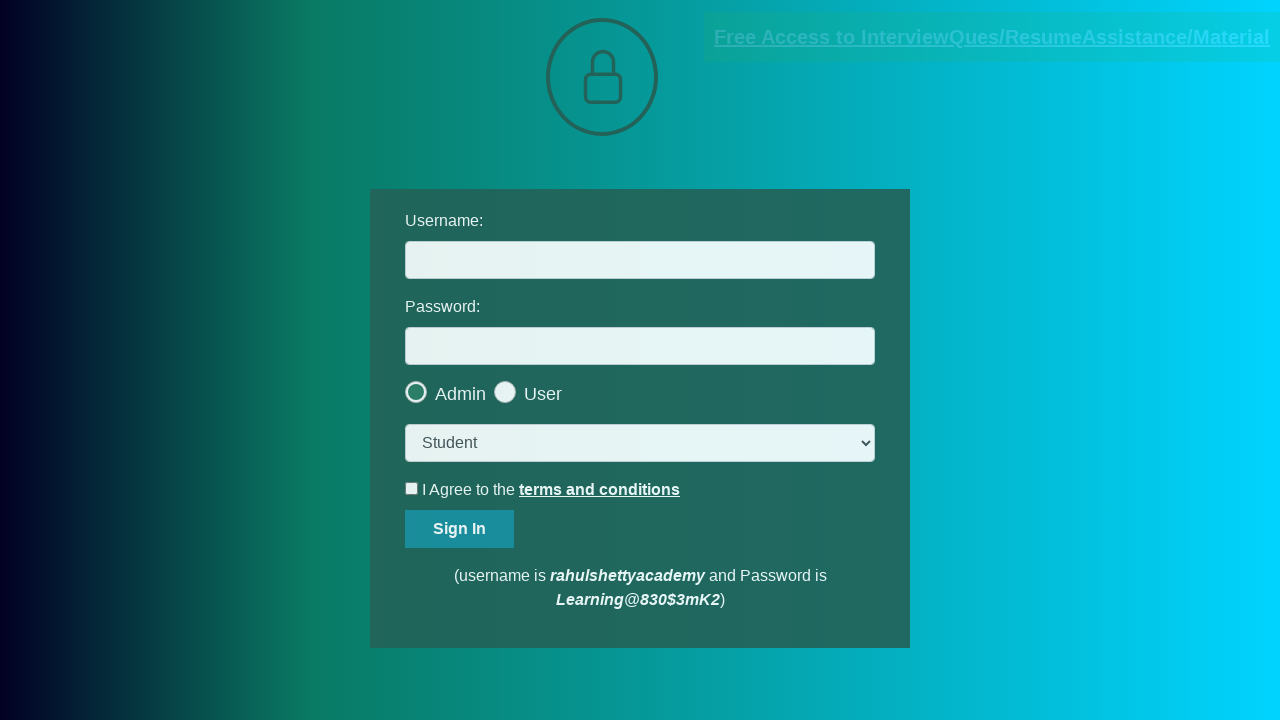

Login practice page loaded and DOM content rendered
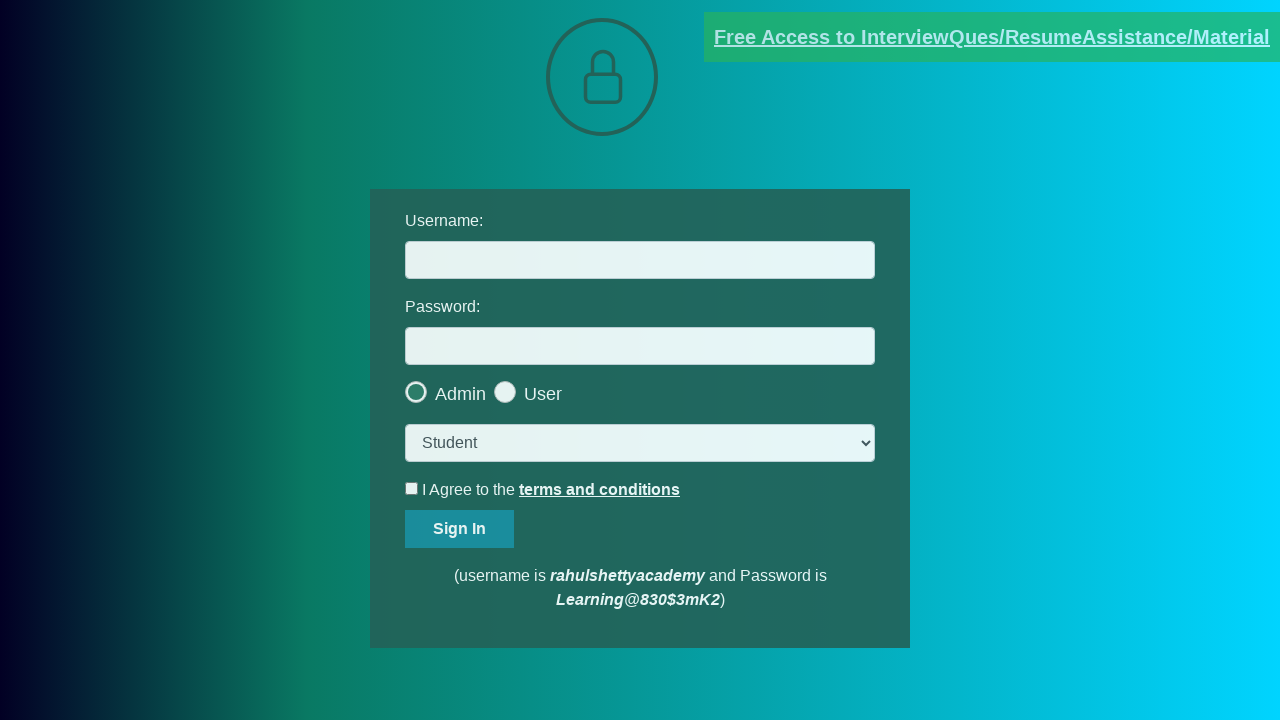

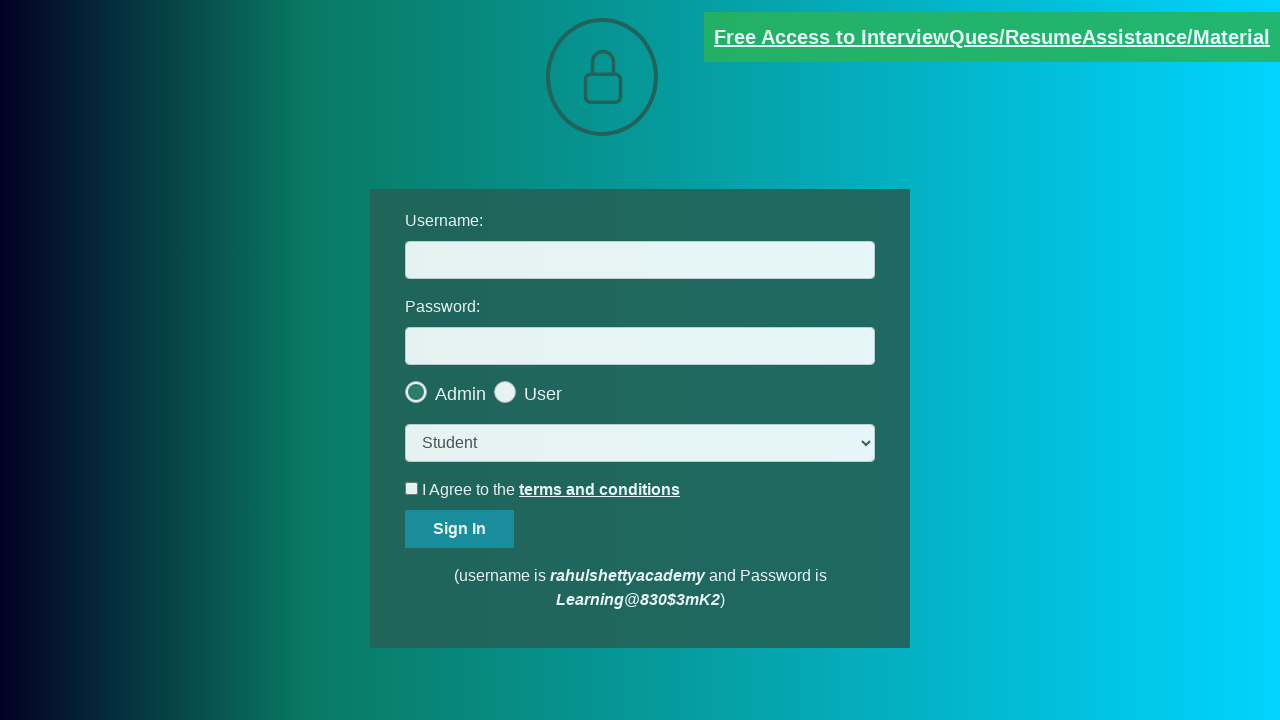